Tests DuckDuckGo search functionality by entering a search query and selecting an autocomplete suggestion from the dropdown

Starting URL: https://duckduckgo.com/

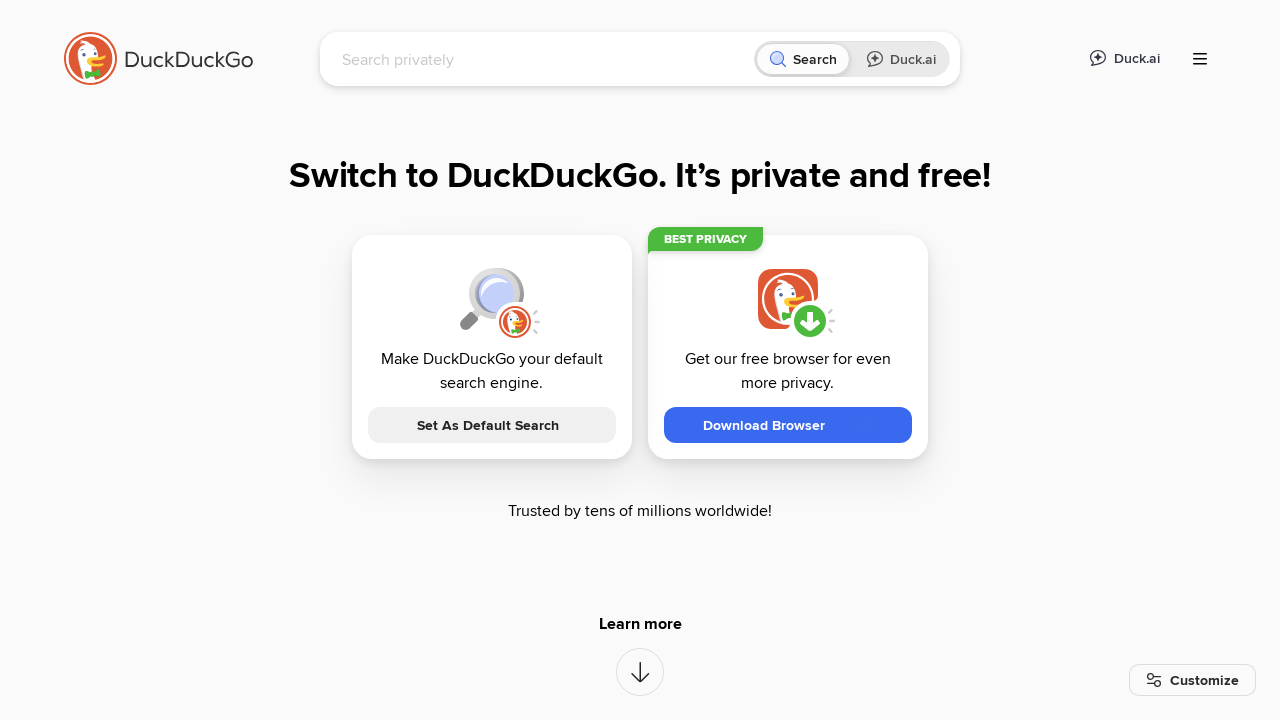

Filled search box with '@PlaywrightDev' on internal:role=combobox[name="Search with DuckDuckGo"i]
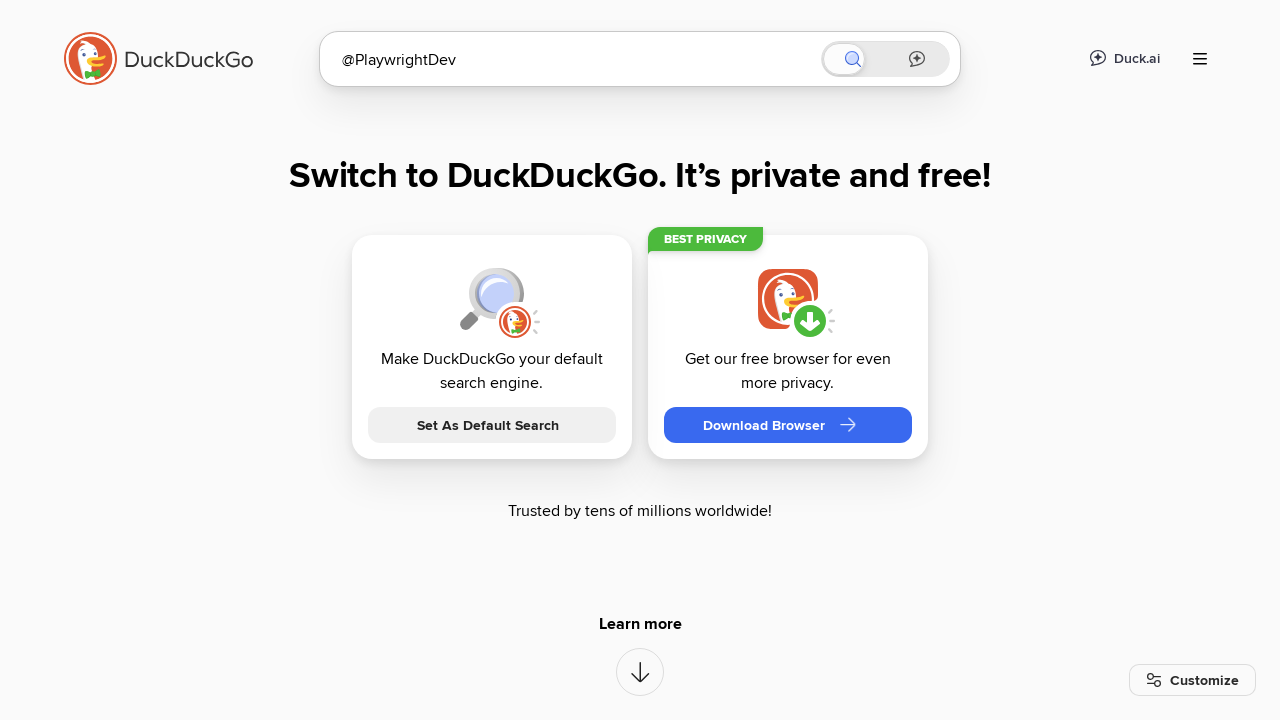

Clicked autocomplete suggestion 'playwright dev' at (640, 114) on internal:role=option[name="playwright dev"s]
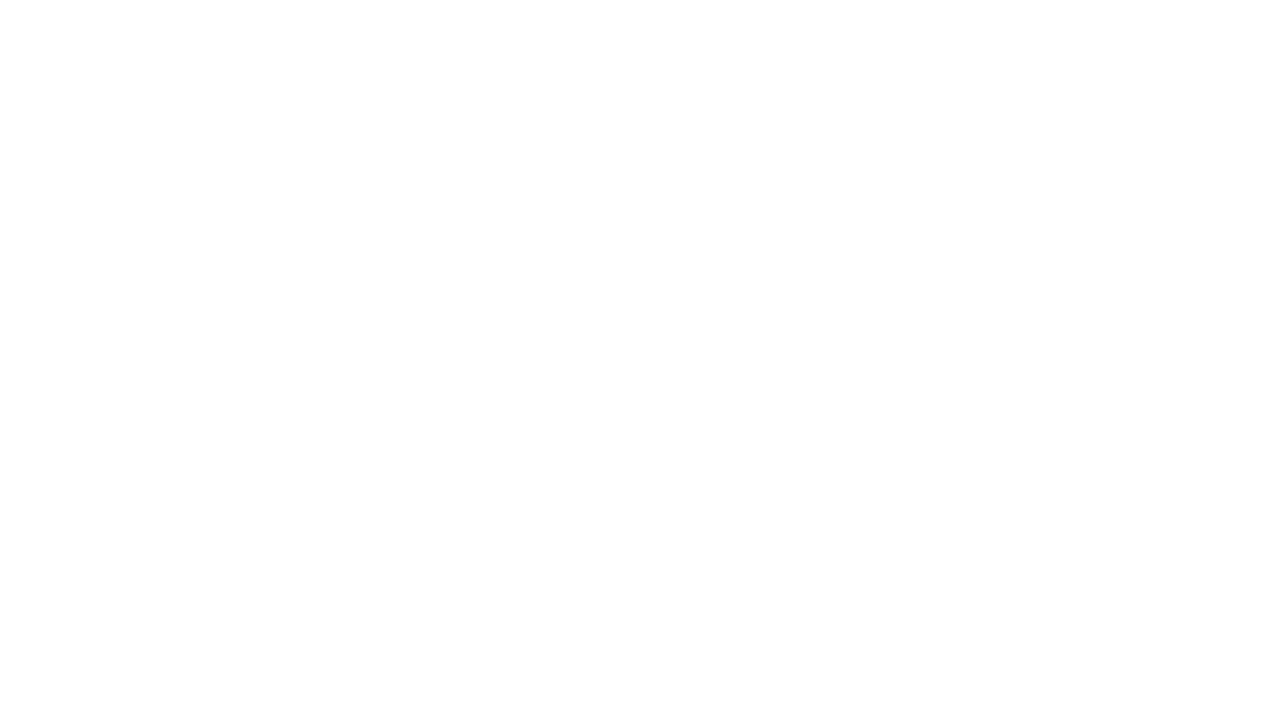

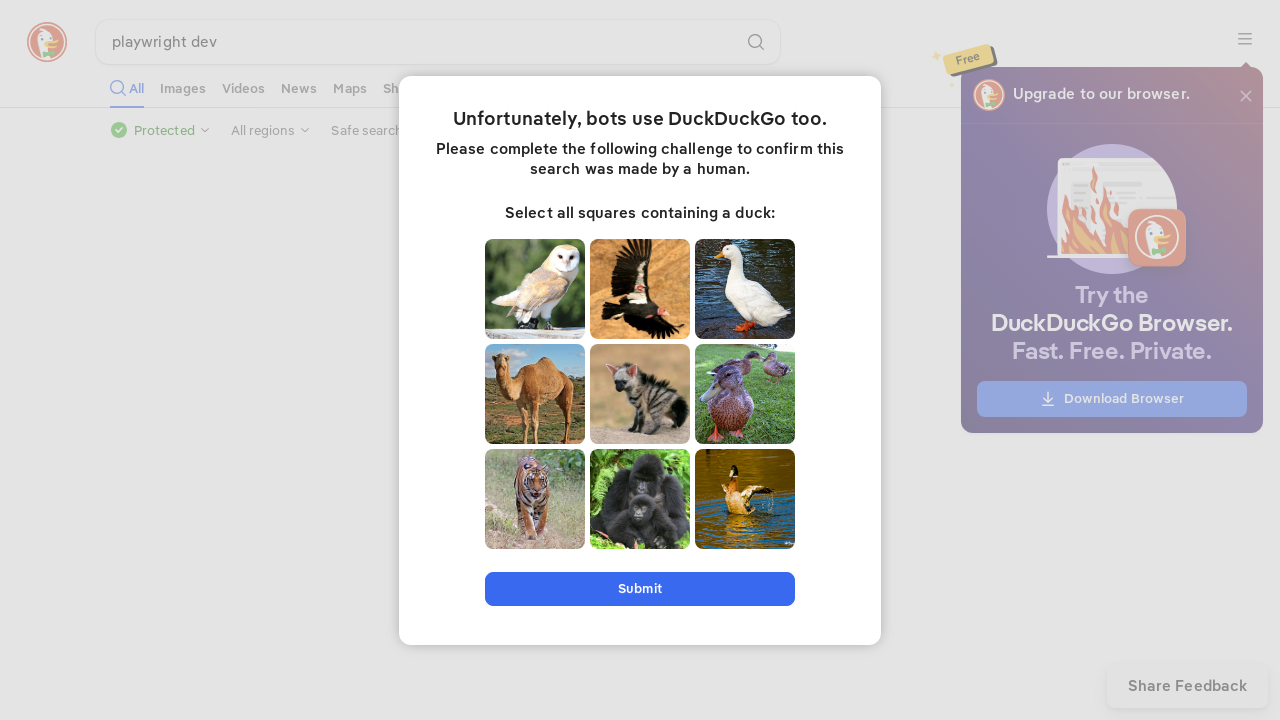